Tests browser window handling by opening single and multiple new windows, switching between them, printing titles, and closing windows on a test page.

Starting URL: https://www.leafground.com/window.xhtml

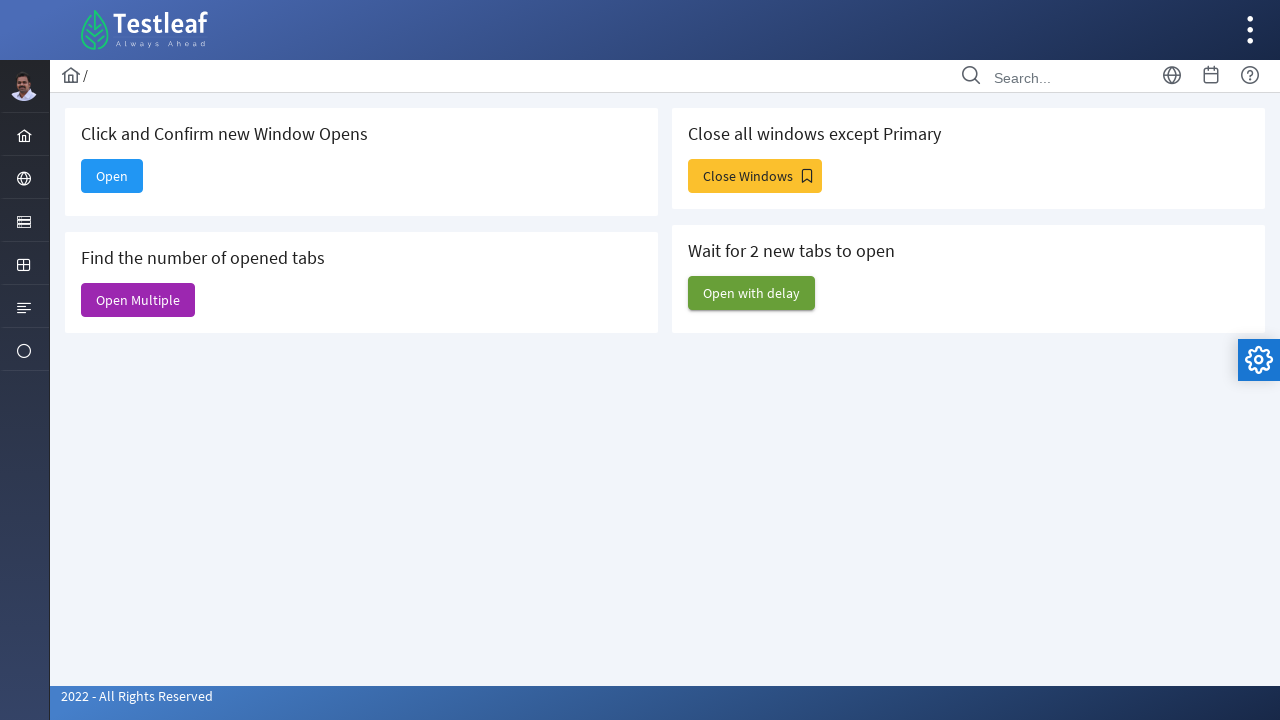

Retrieved initial page title from window handling test page
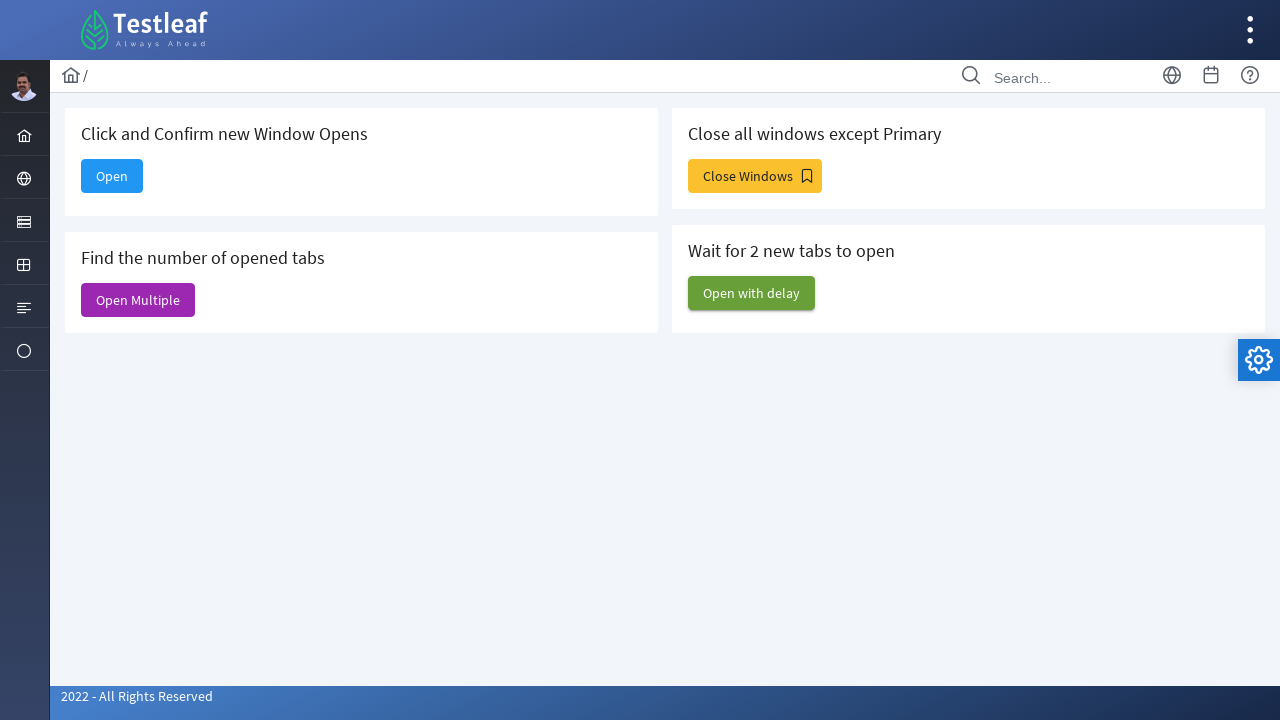

Clicked 'Open' button to open a new window at (112, 176) on xpath=//span[text()='Open']
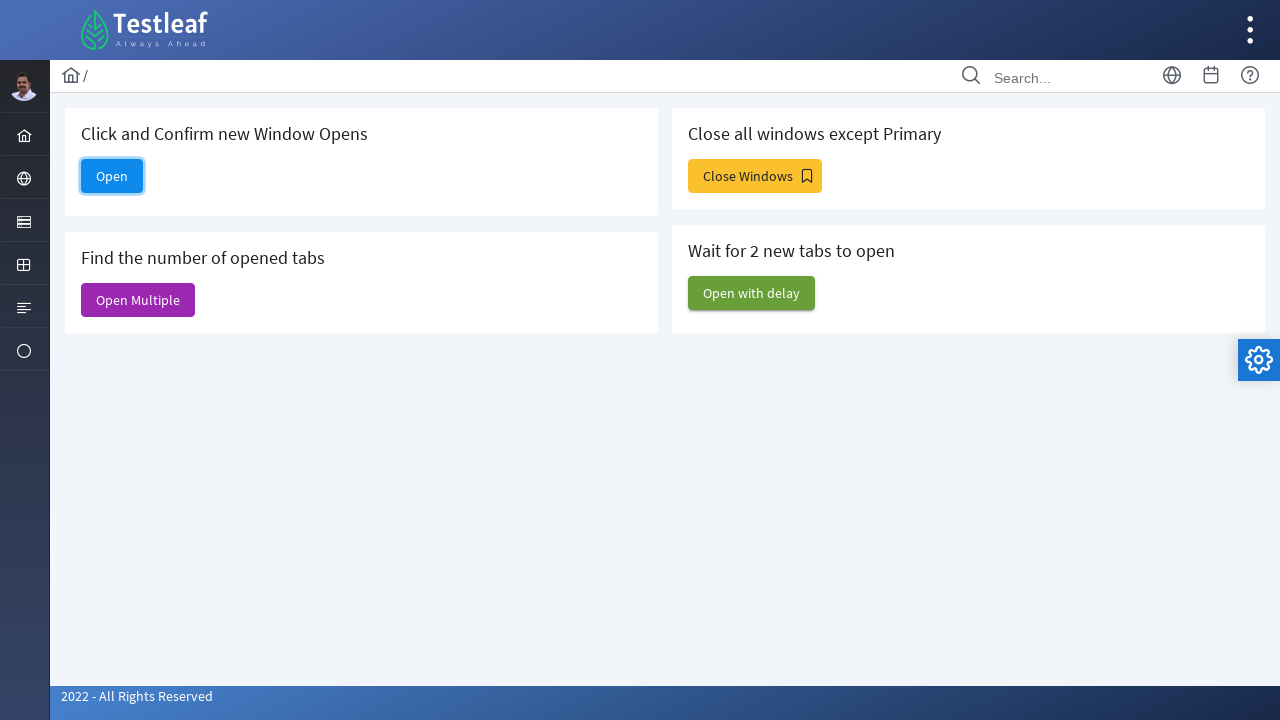

Waited for new window to open
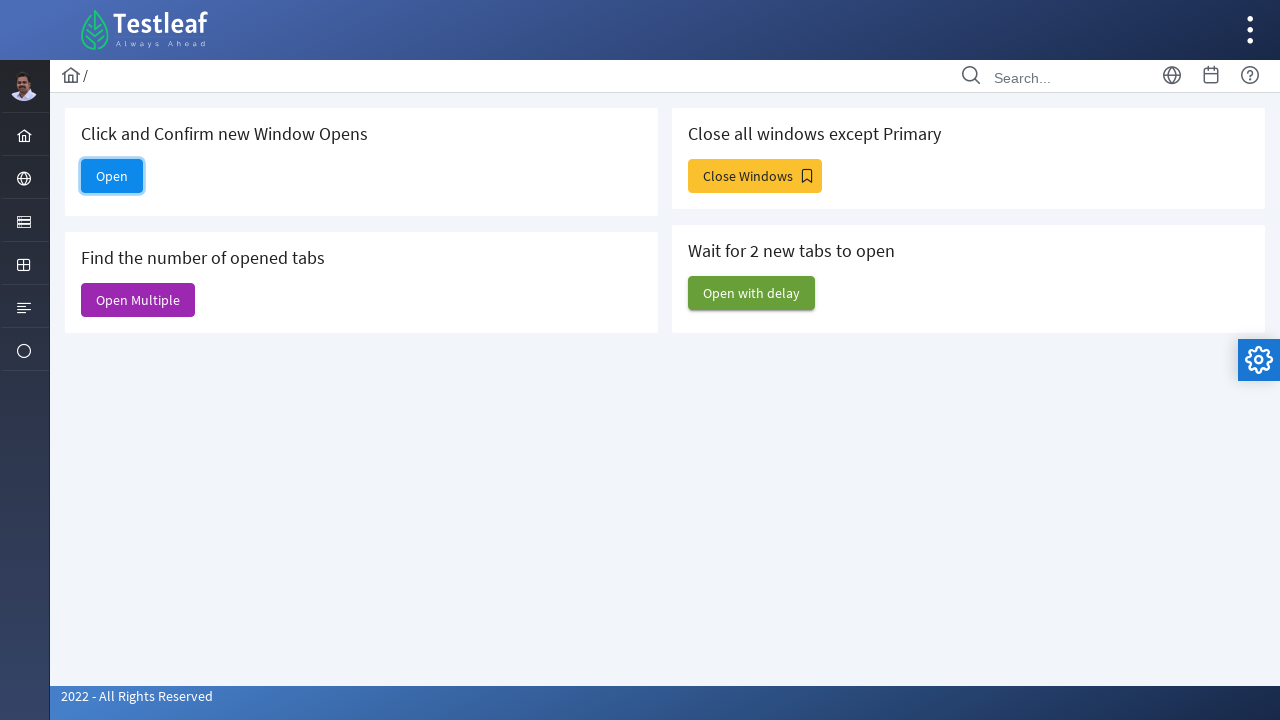

Switched to new window and retrieved its title
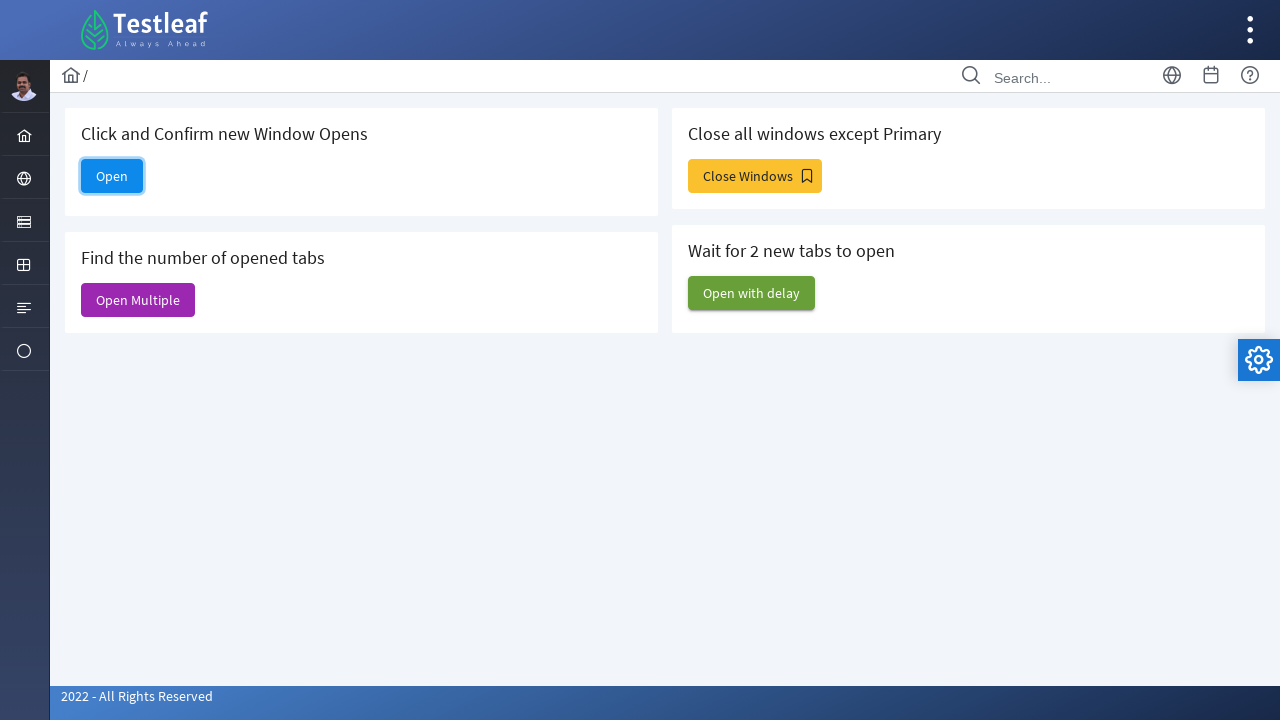

Closed the newly opened window
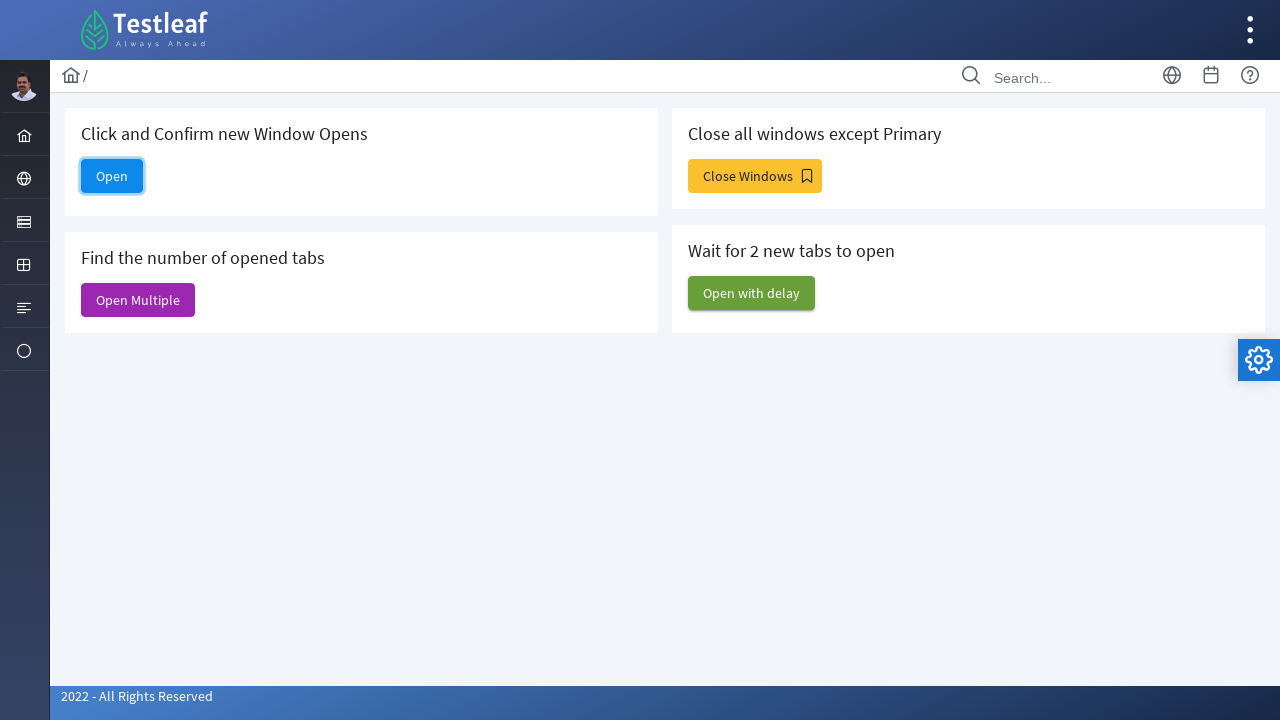

Clicked 'Open Multiple' button to open multiple windows at (138, 300) on xpath=//span[text()='Open Multiple']
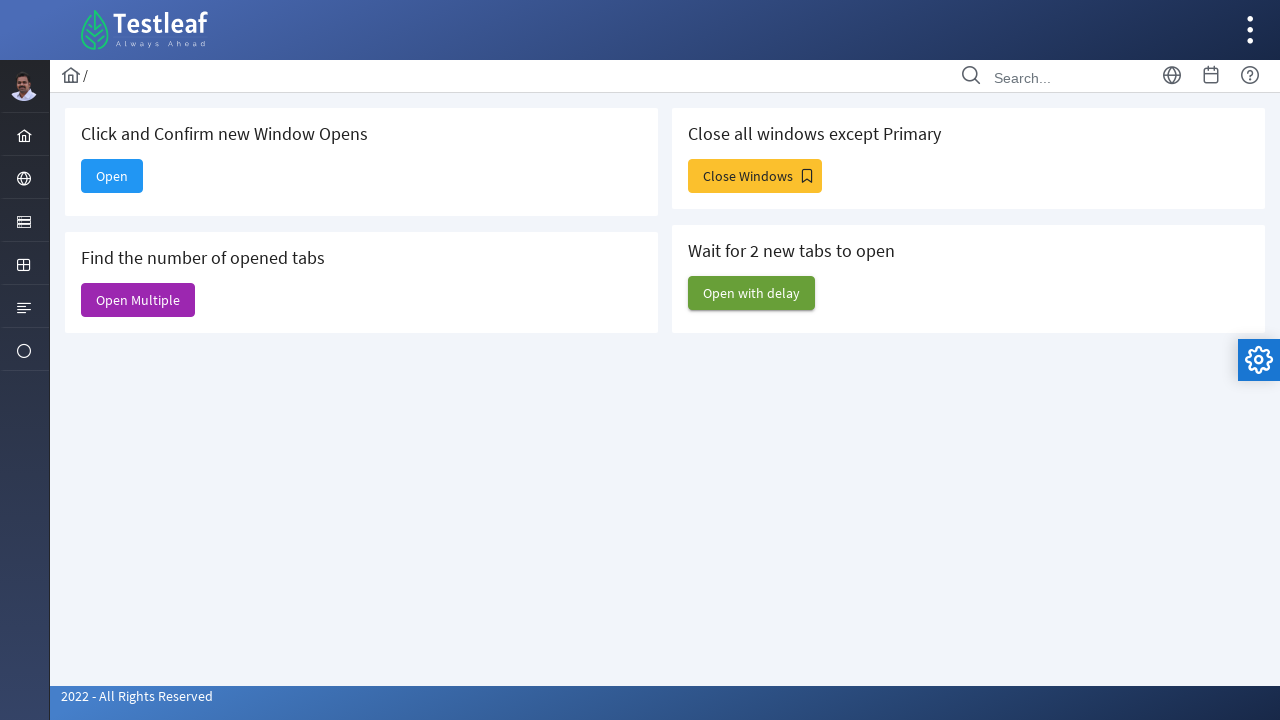

Waited for multiple windows to open
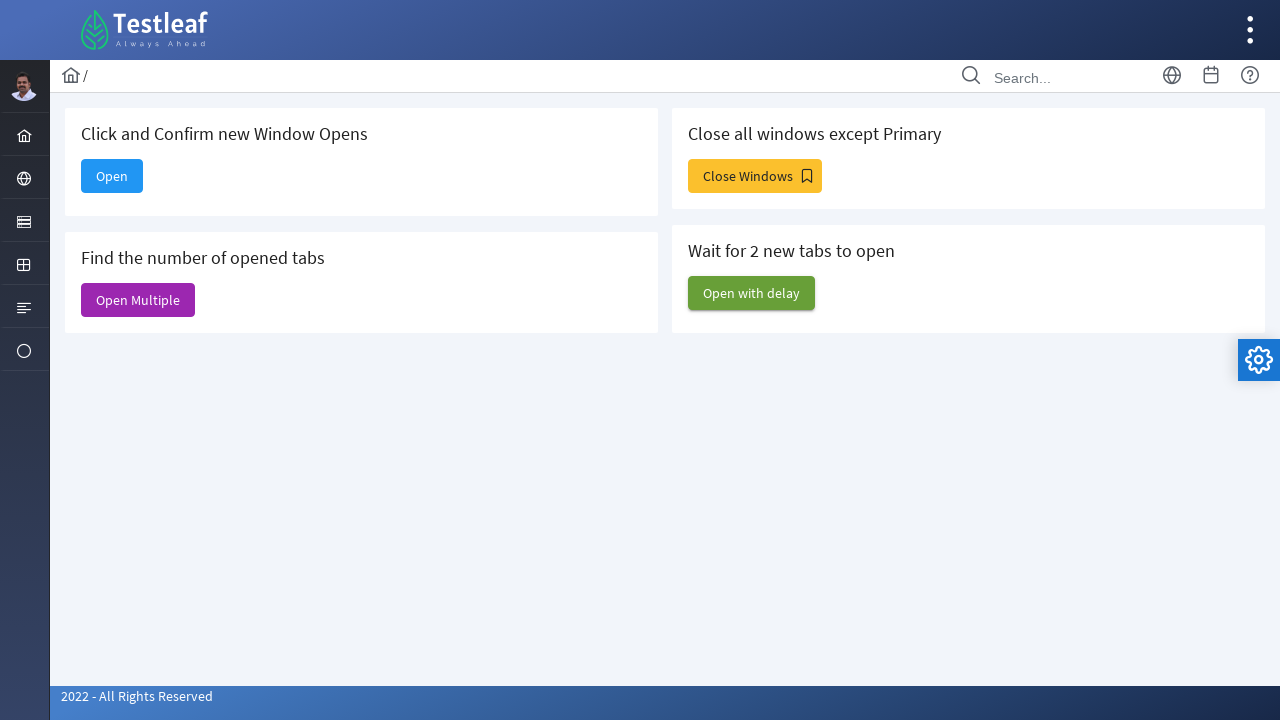

Retrieved count of open windows: 6 pages
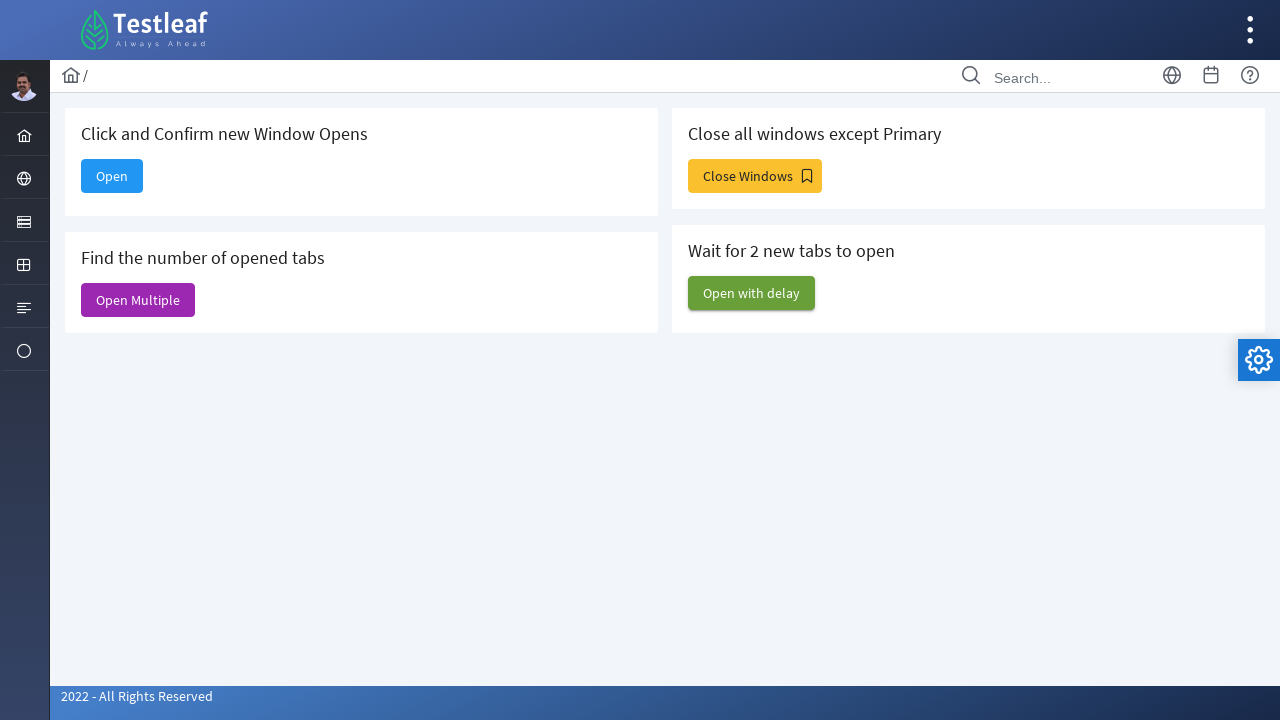

Switched to third window and retrieved its title
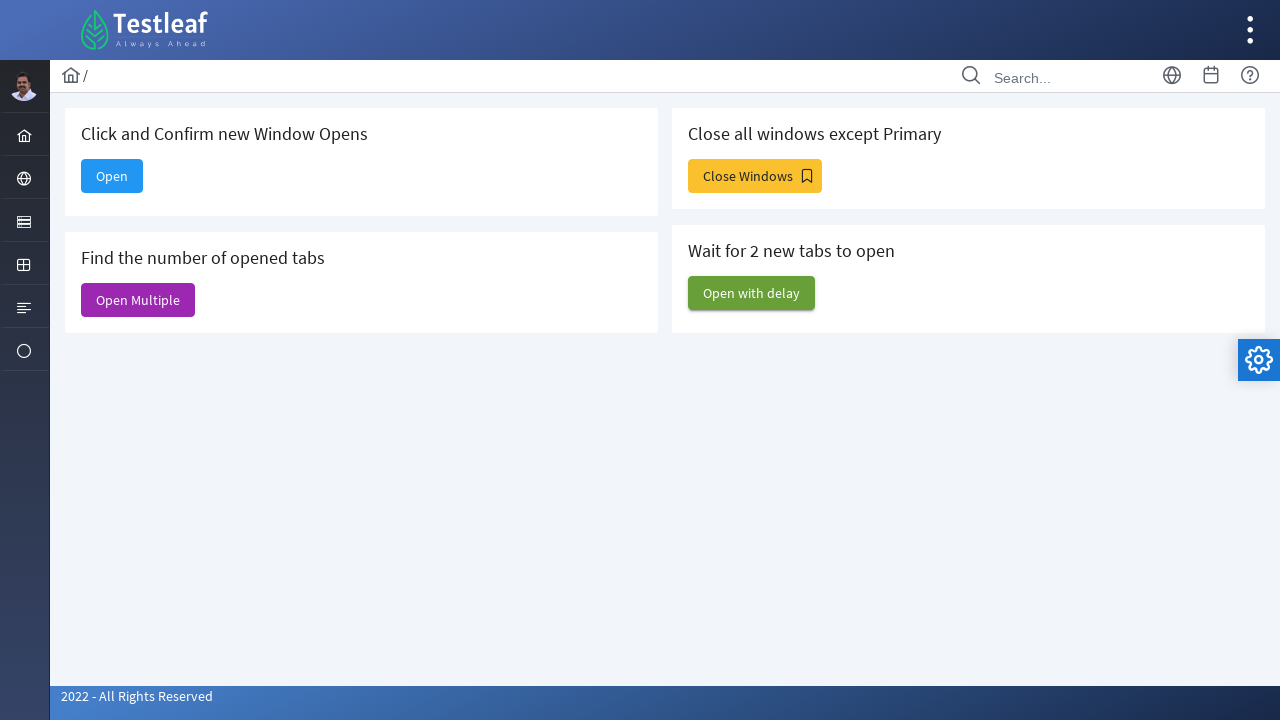

Closed the third window
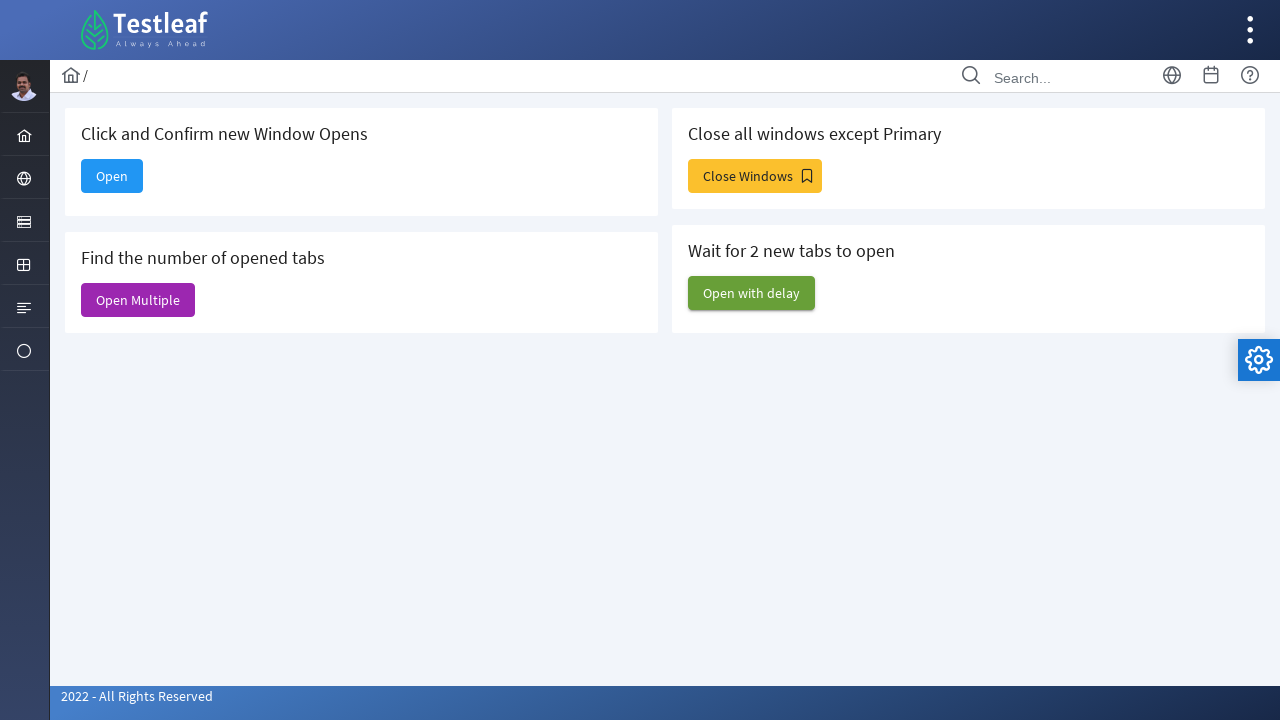

Clicked 'Close Windows' button to close multiple windows at (755, 176) on xpath=//span[text()='Close Windows']
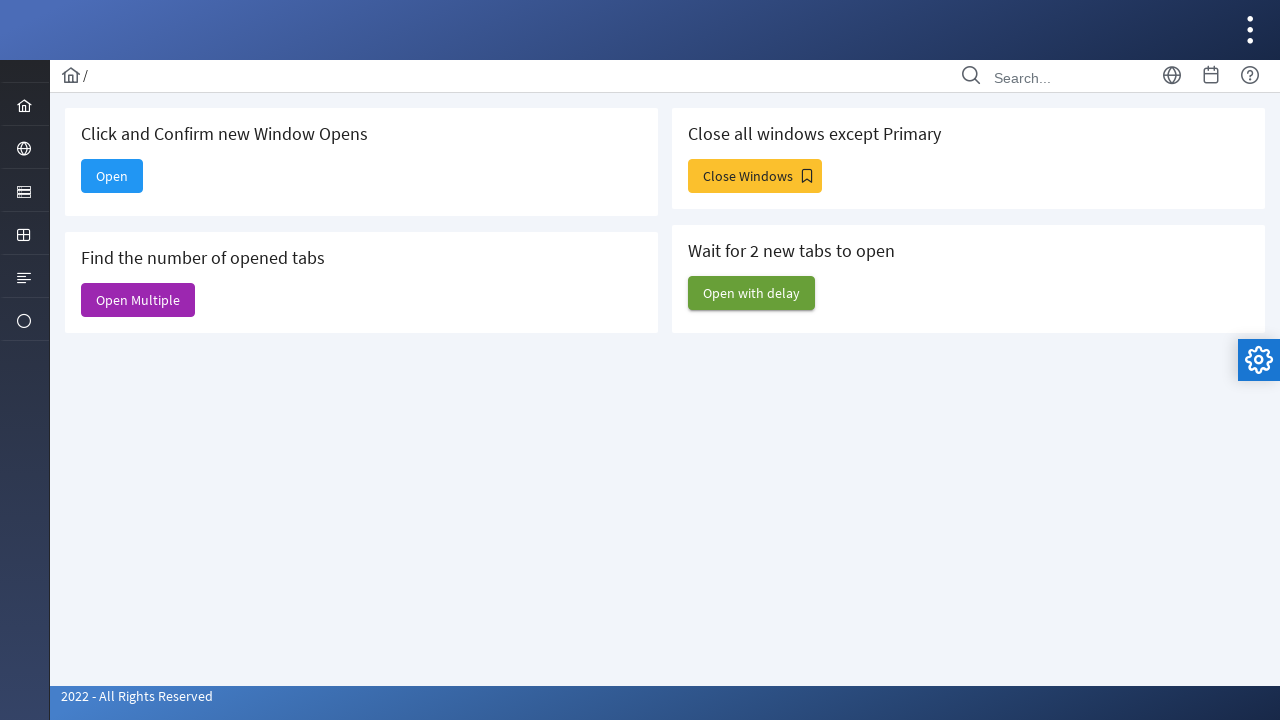

Waited for close windows action to complete
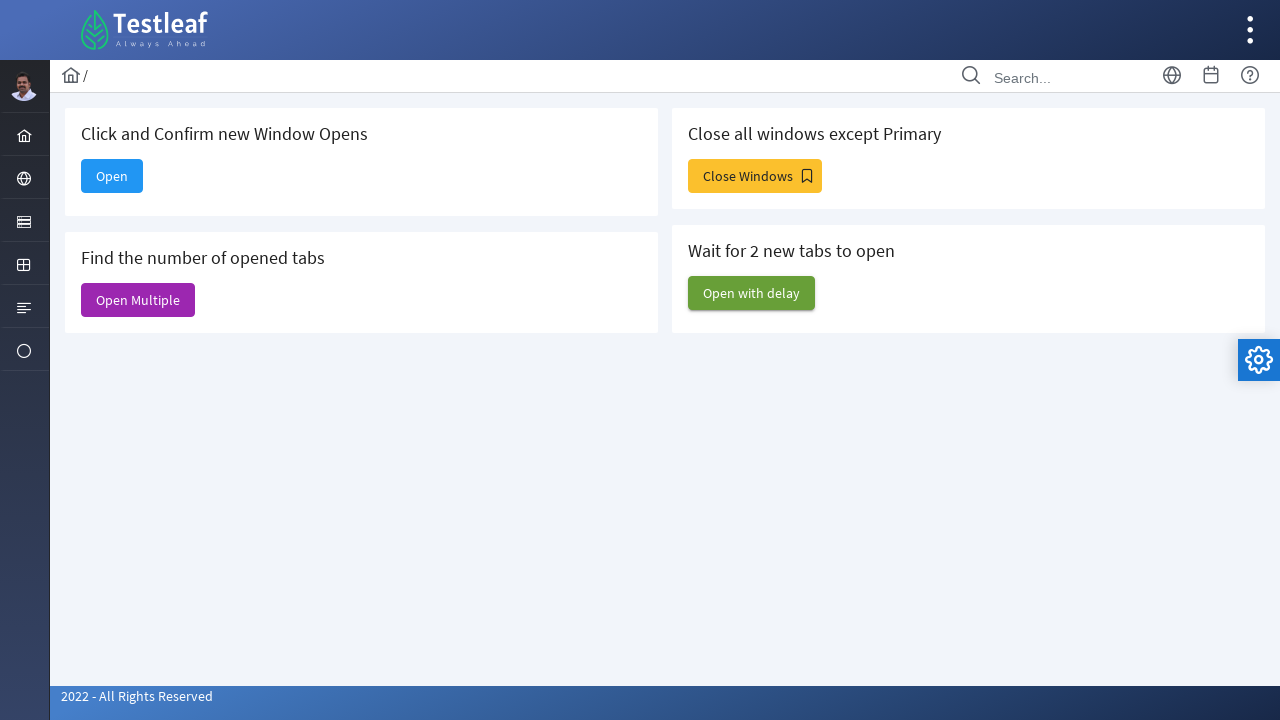

Retrieved updated list of open windows after close action
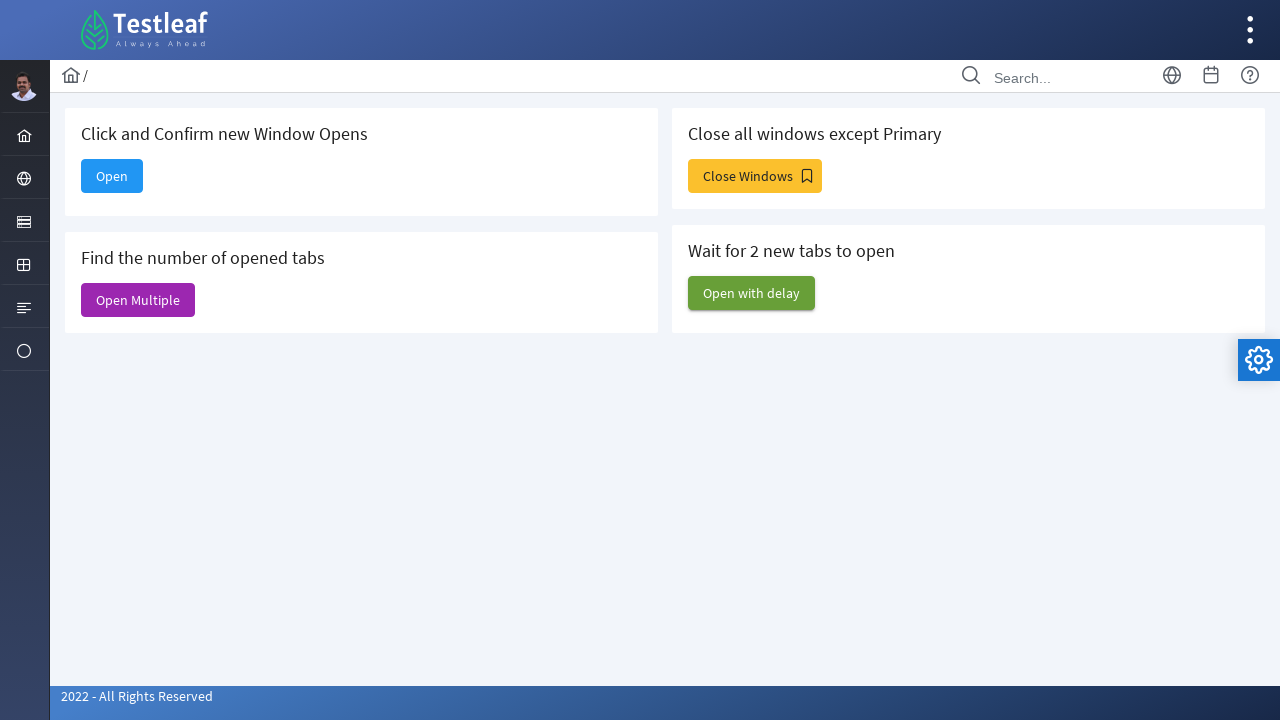

Switched to fourth window and retrieved its title
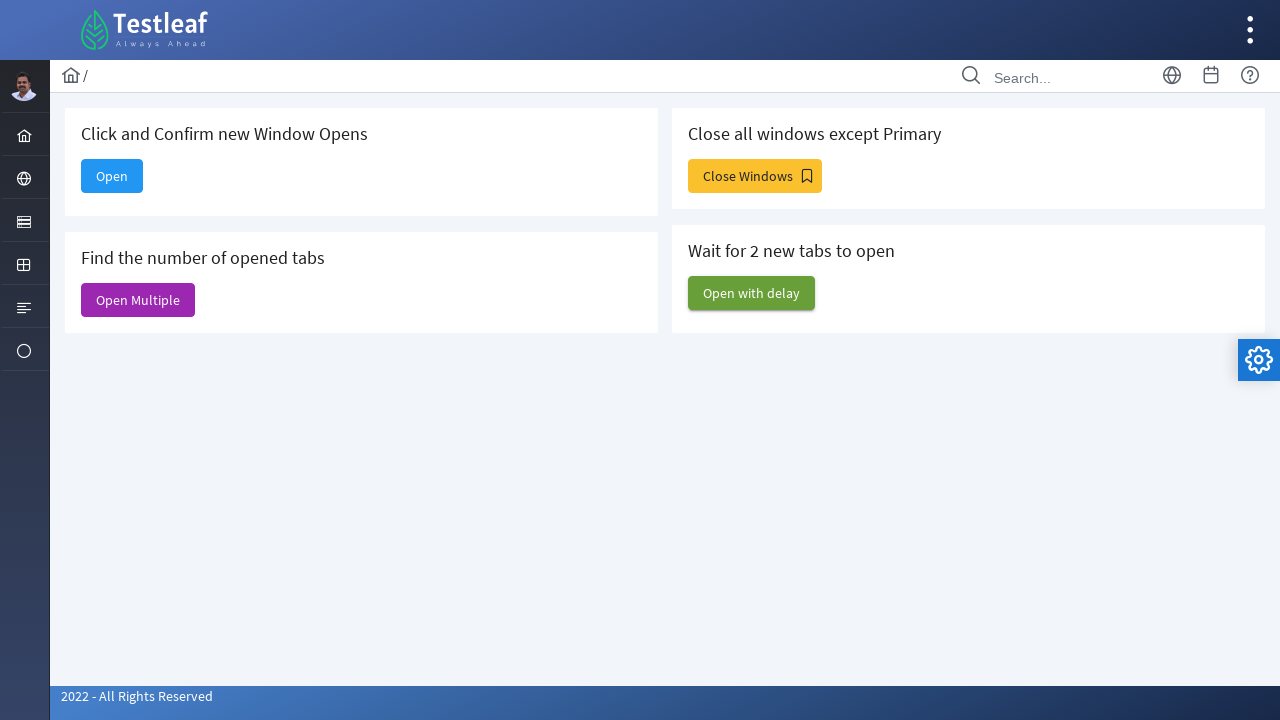

Closed the fourth window
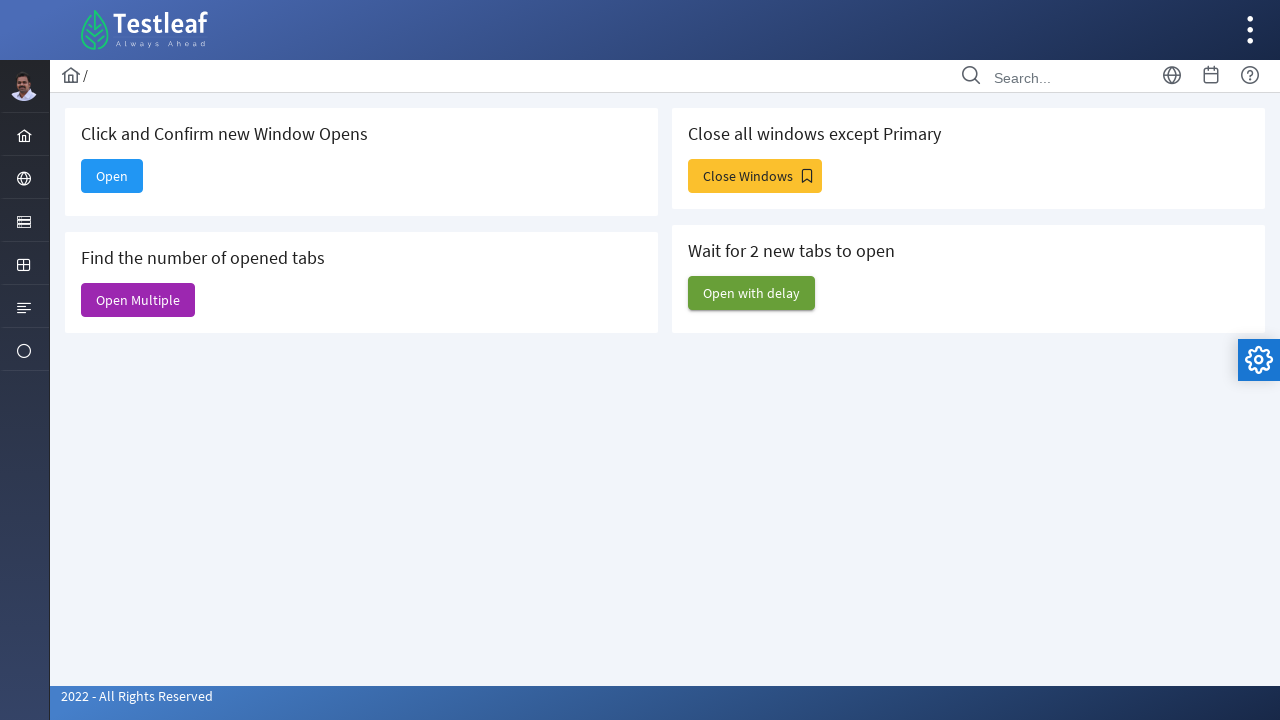

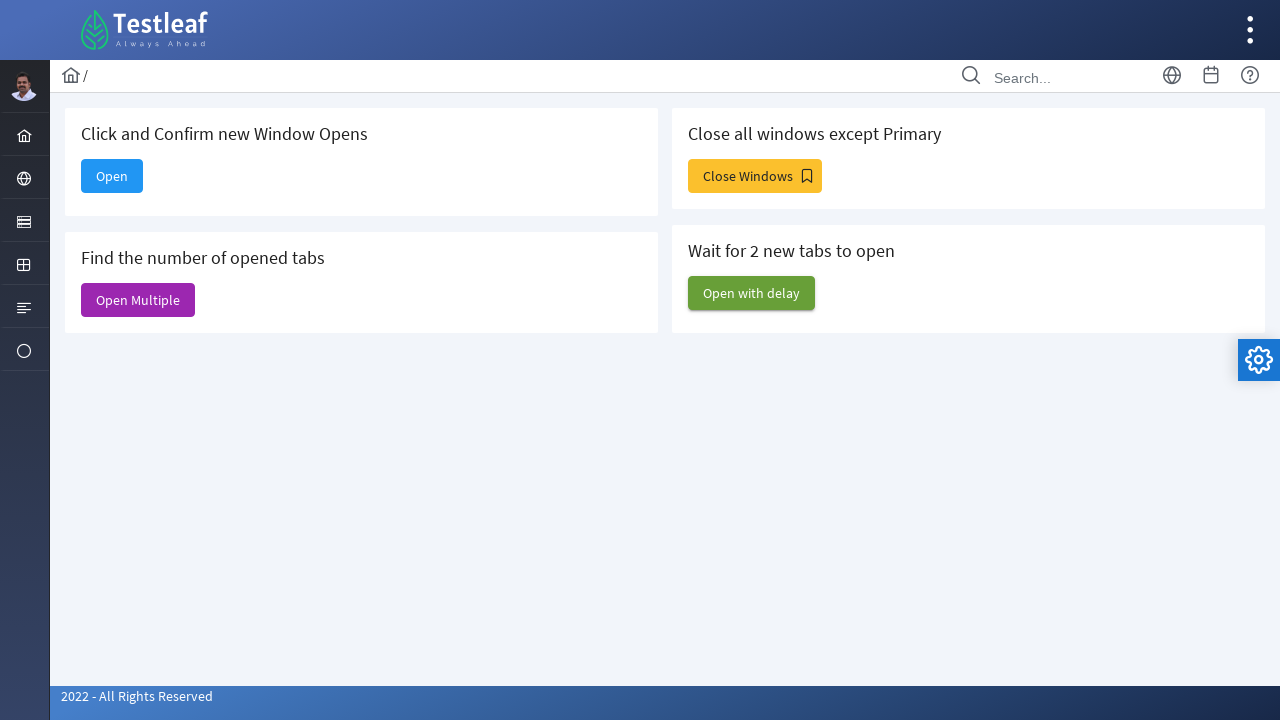